Tests displaying jQuery Growl notification messages on a page by injecting jQuery and jQuery Growl libraries via JavaScript execution, then triggering various notification types (standard, error, notice, warning).

Starting URL: http://the-internet.herokuapp.com/

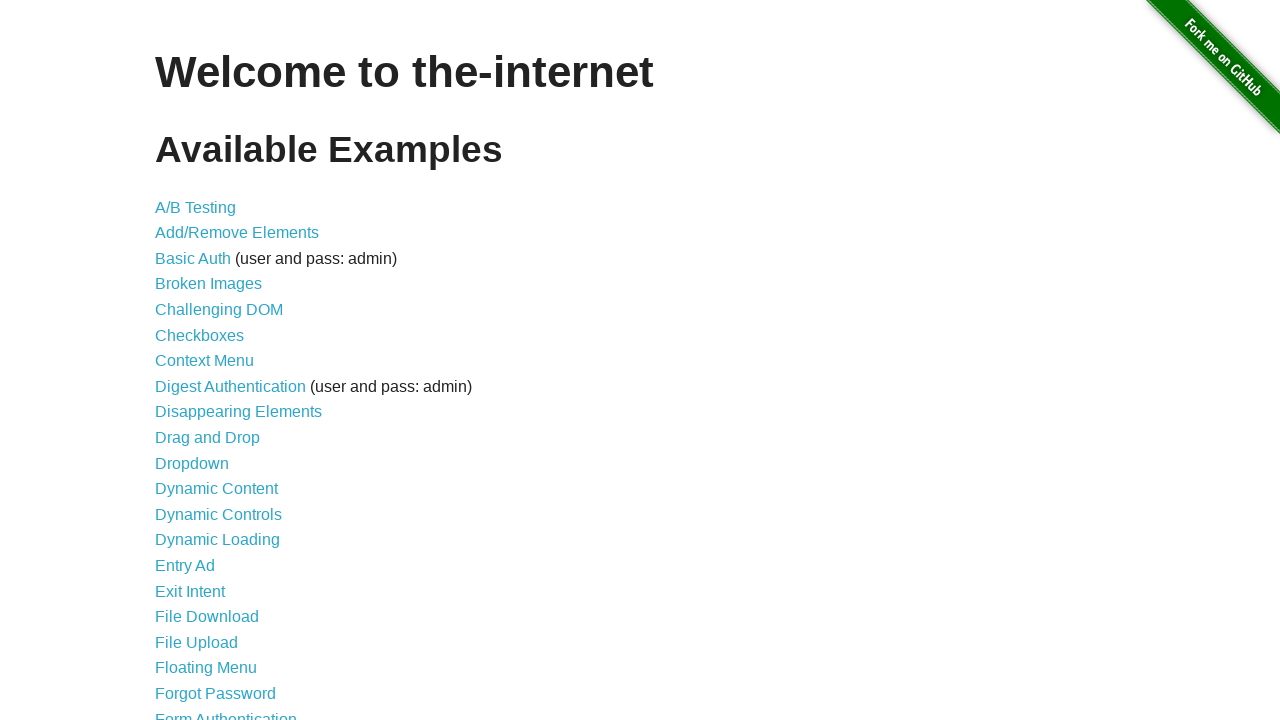

Injected jQuery library into page if not already present
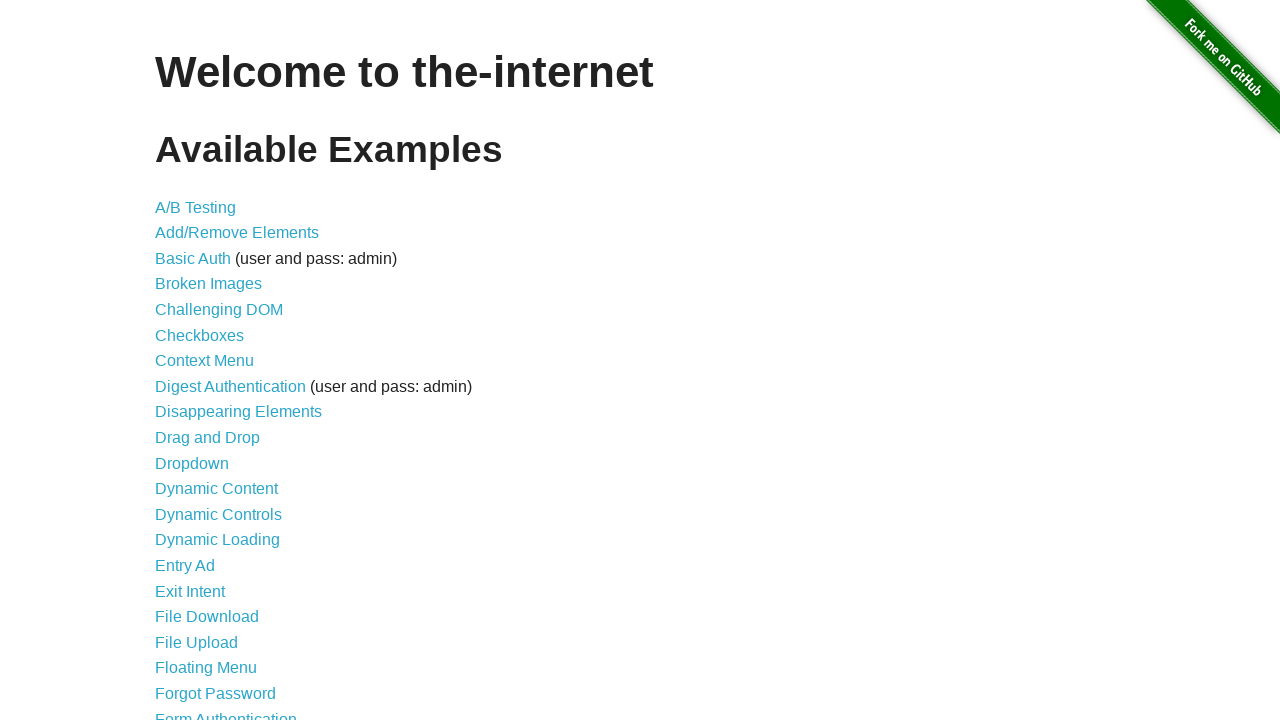

Waited for jQuery library to load
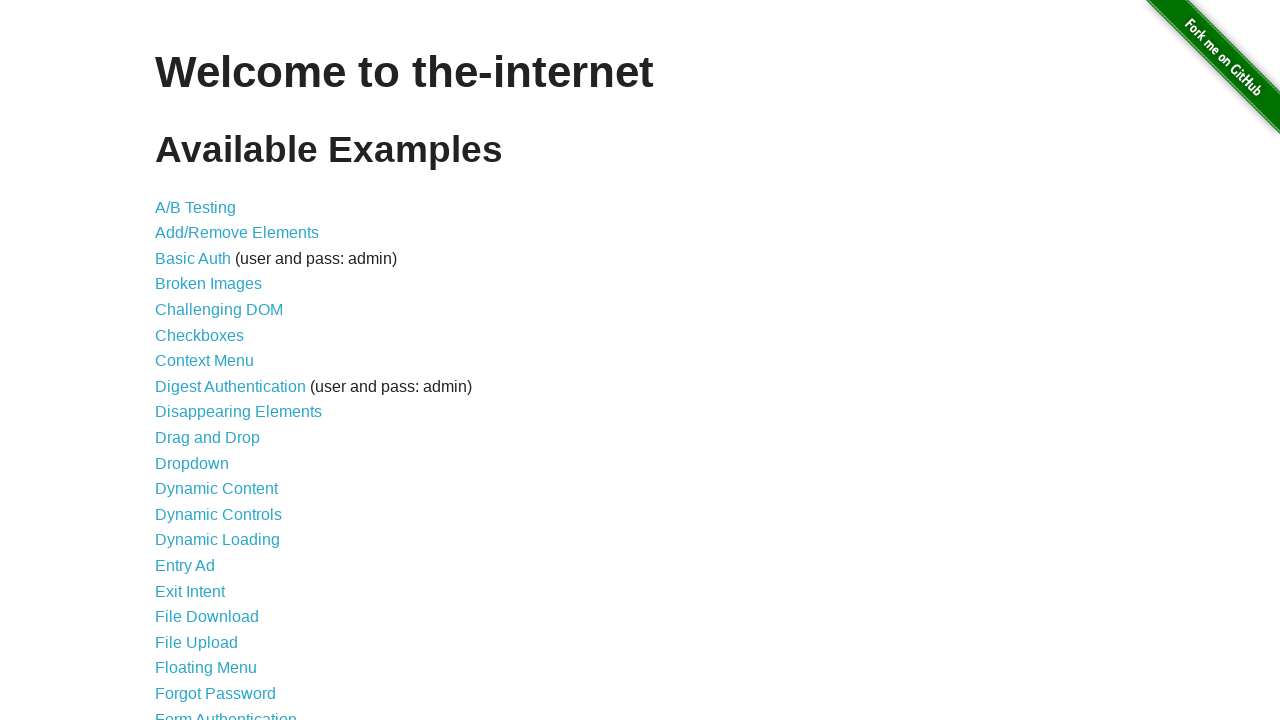

Loaded jQuery Growl JavaScript library
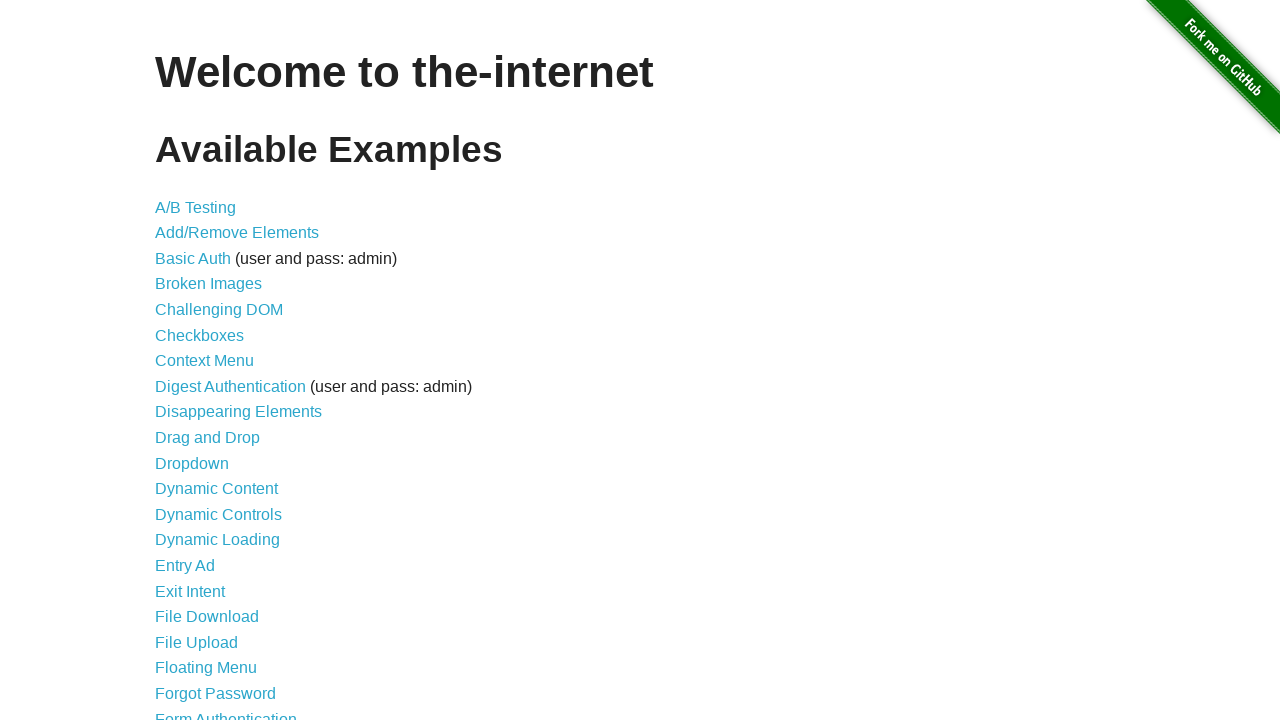

Injected jQuery Growl stylesheet into page head
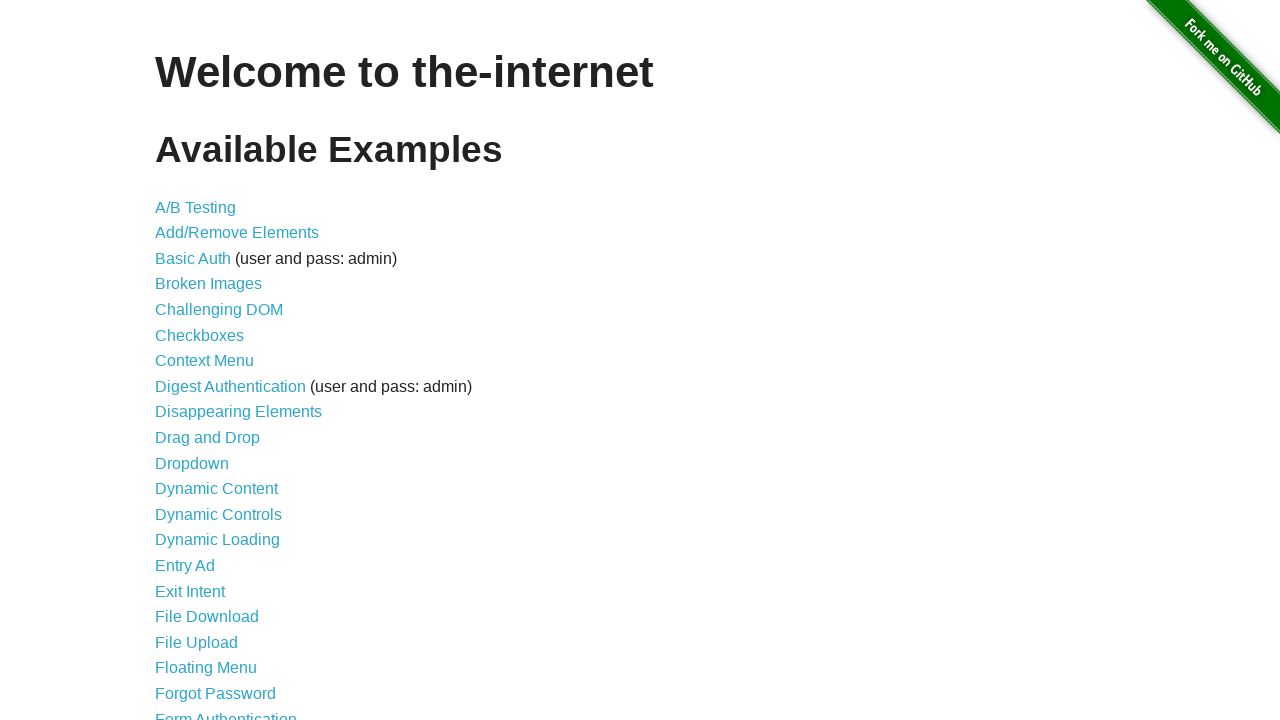

Waited for jQuery Growl plugin to be available
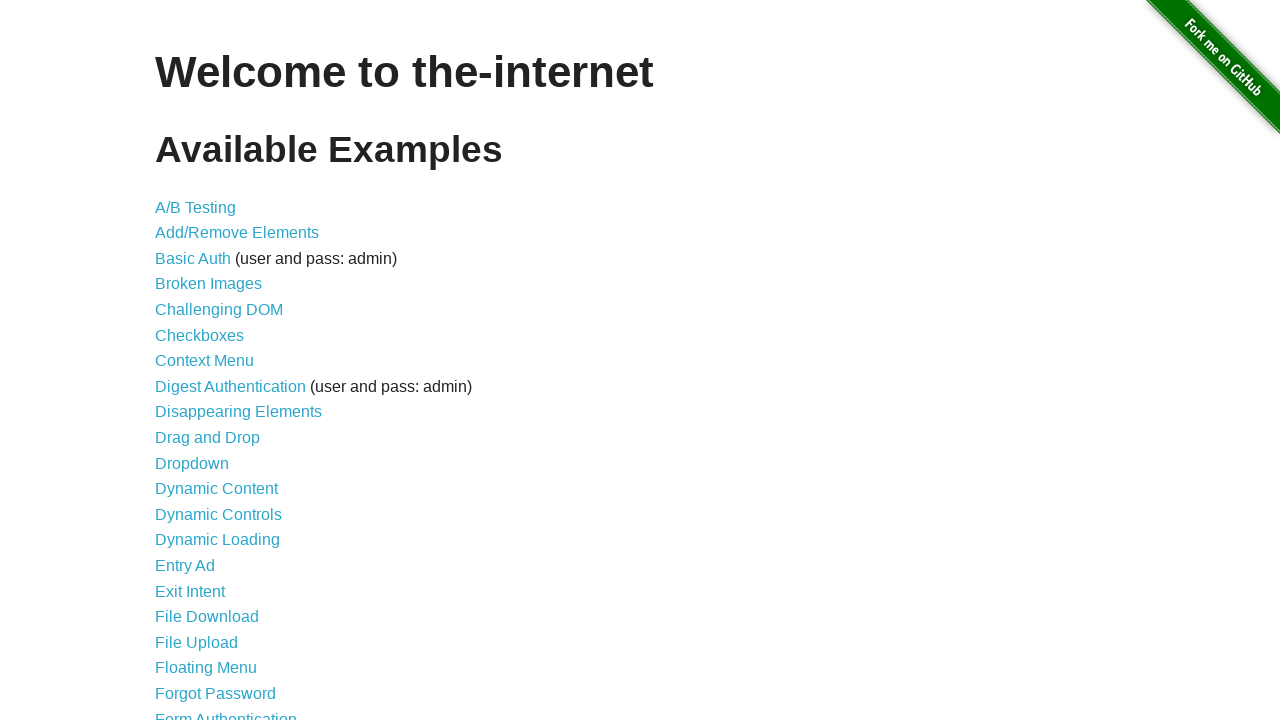

Displayed basic Growl notification with title 'GET' and message '/'
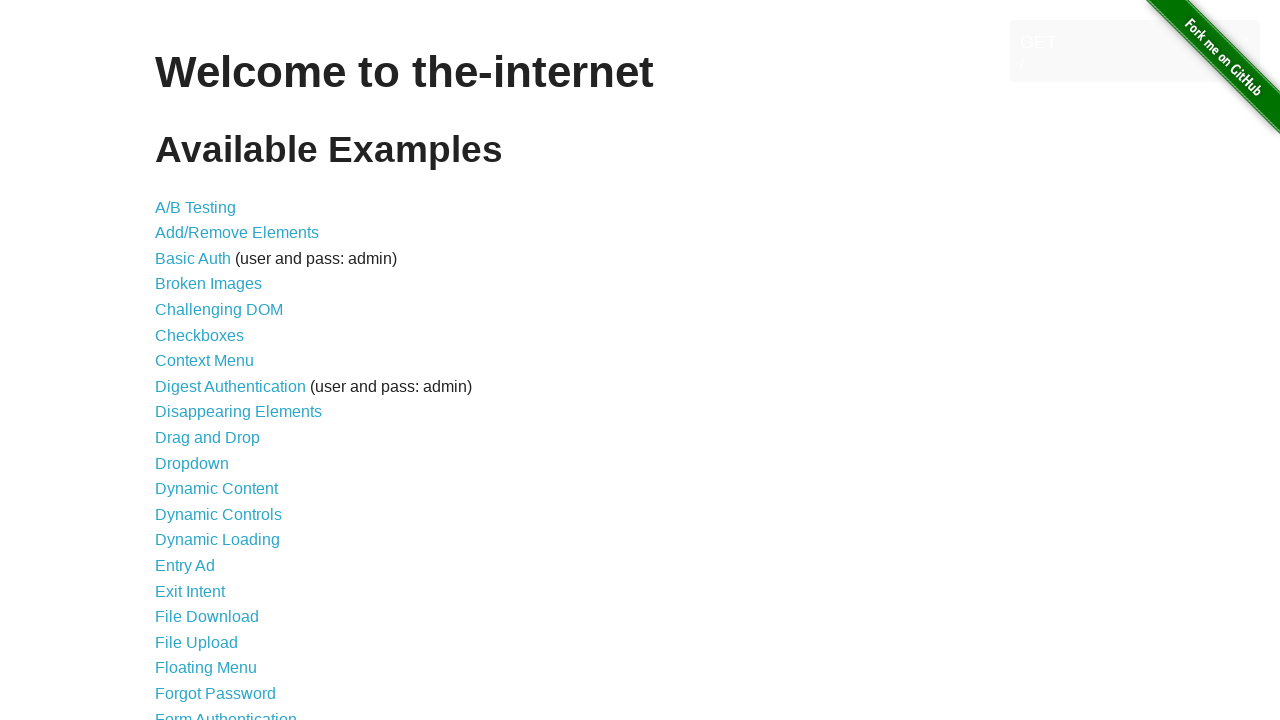

Displayed error-type Growl notification
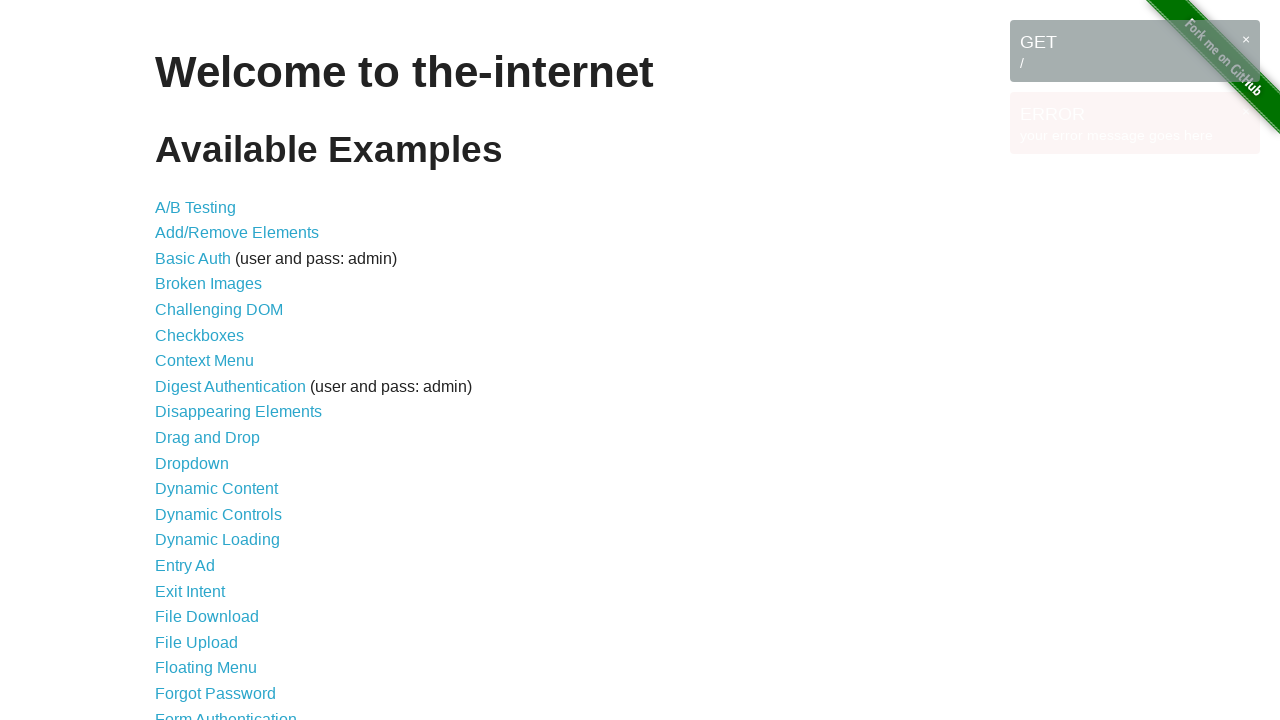

Displayed notice-type Growl notification
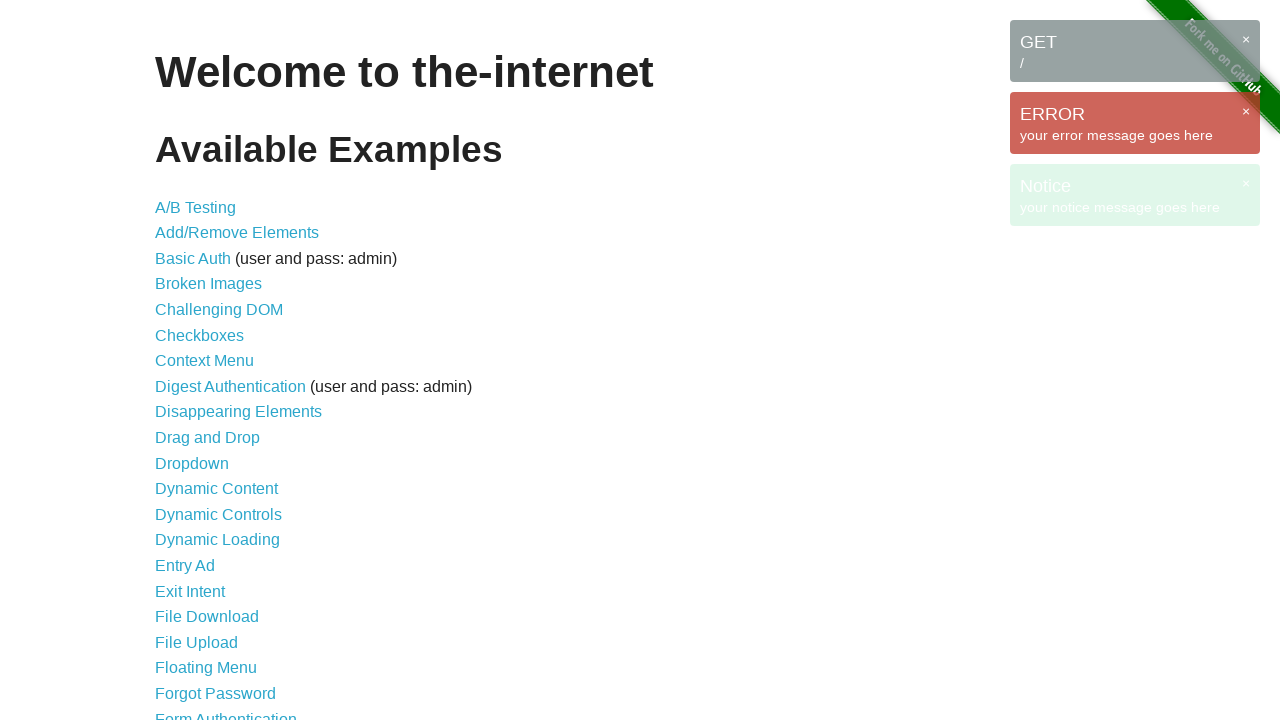

Displayed warning-type Growl notification
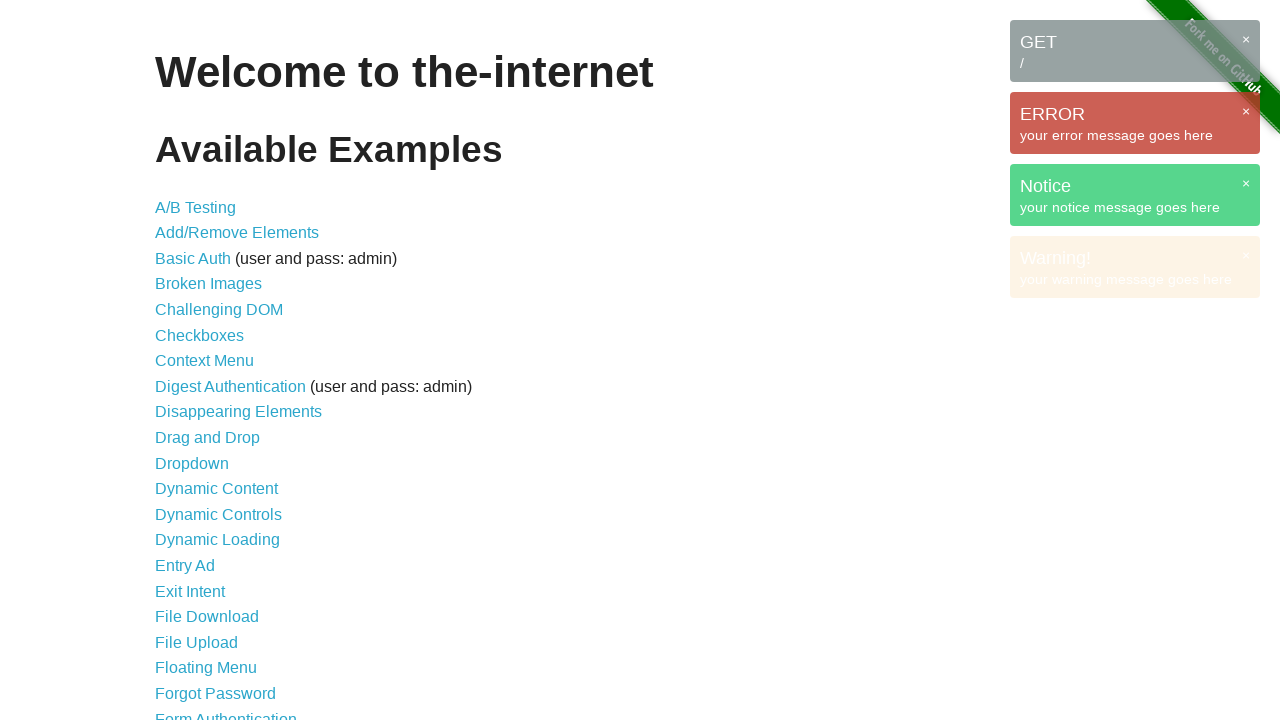

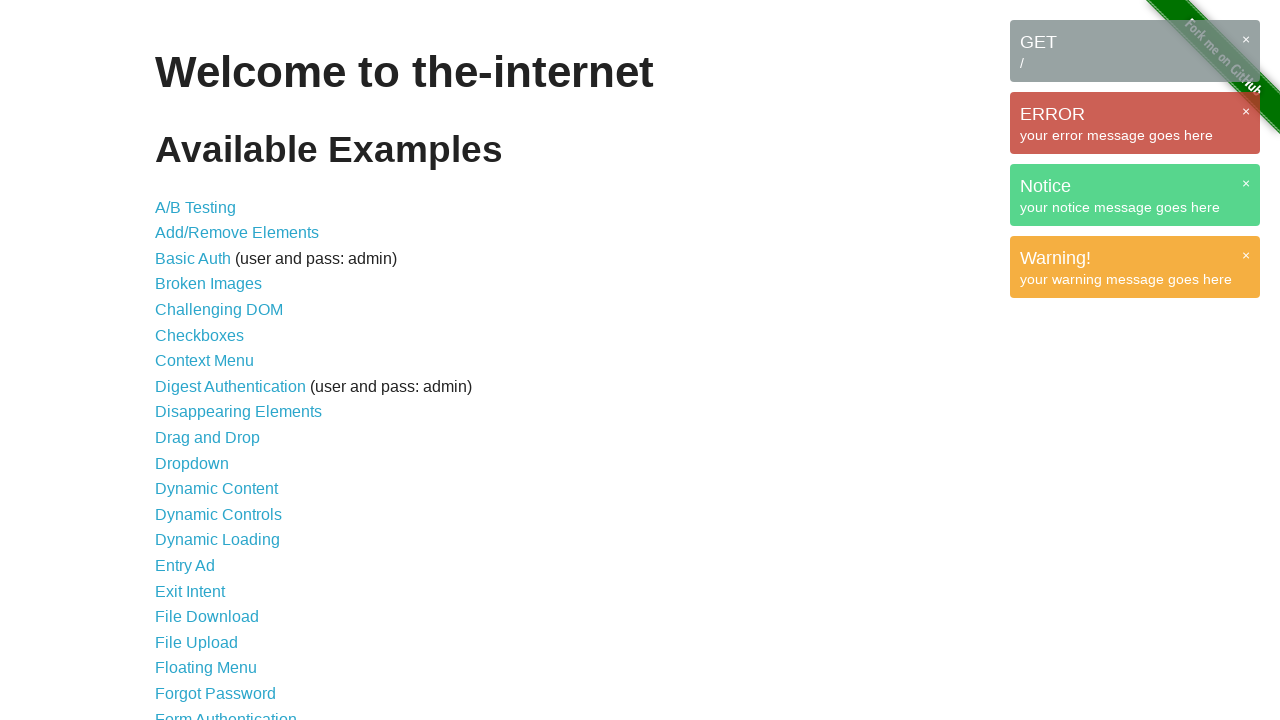